Tests un-marking items as complete by unchecking their checkboxes

Starting URL: https://demo.playwright.dev/todomvc

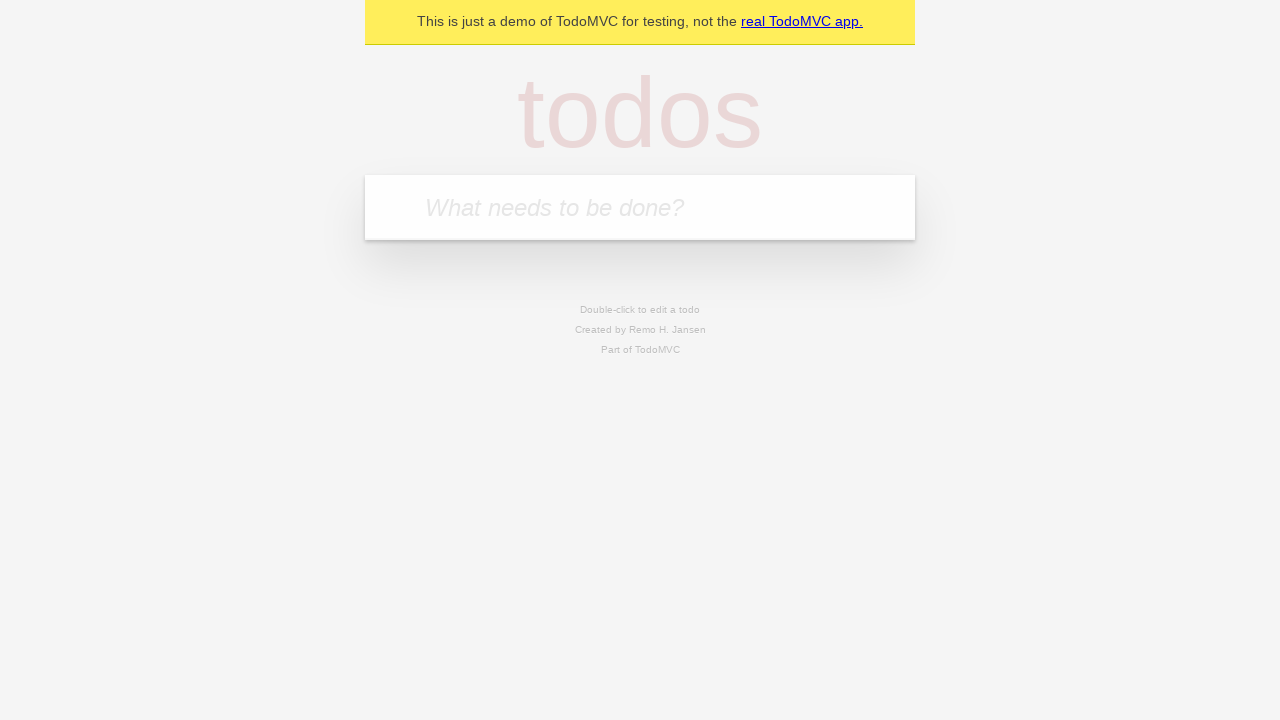

Filled todo input with 'buy some cheese' on internal:attr=[placeholder="What needs to be done?"i]
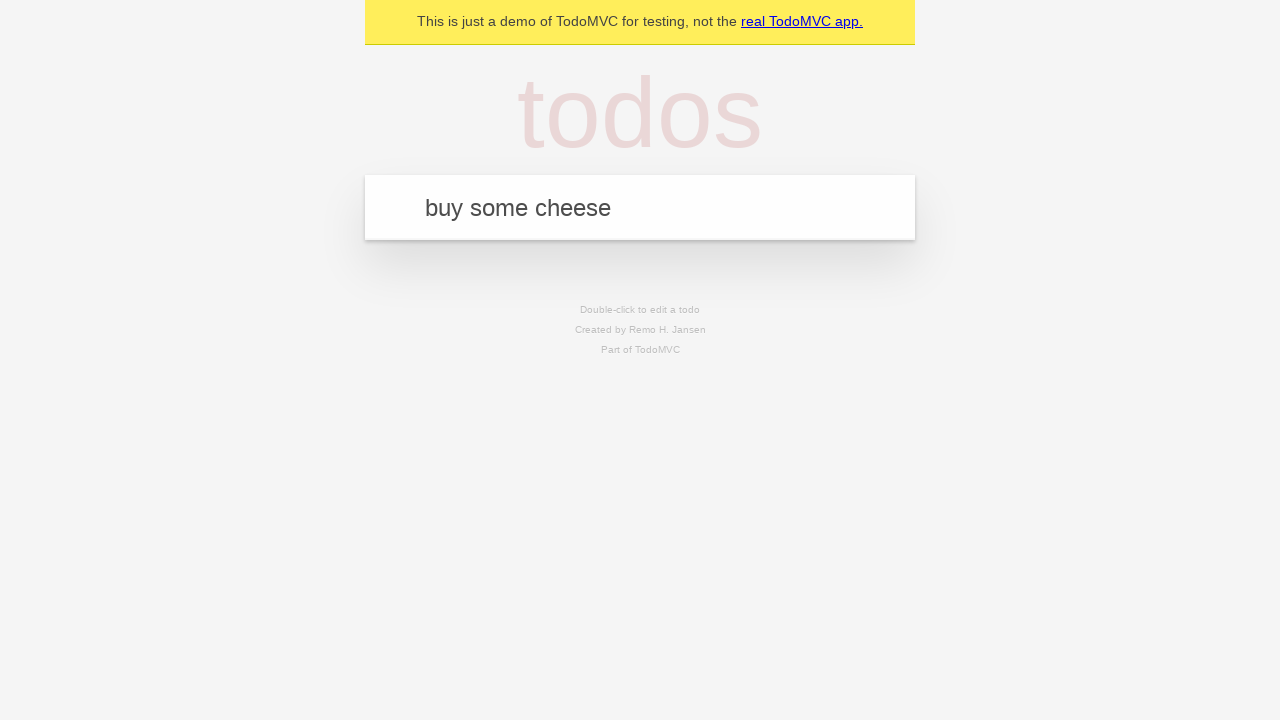

Pressed Enter to create first todo item on internal:attr=[placeholder="What needs to be done?"i]
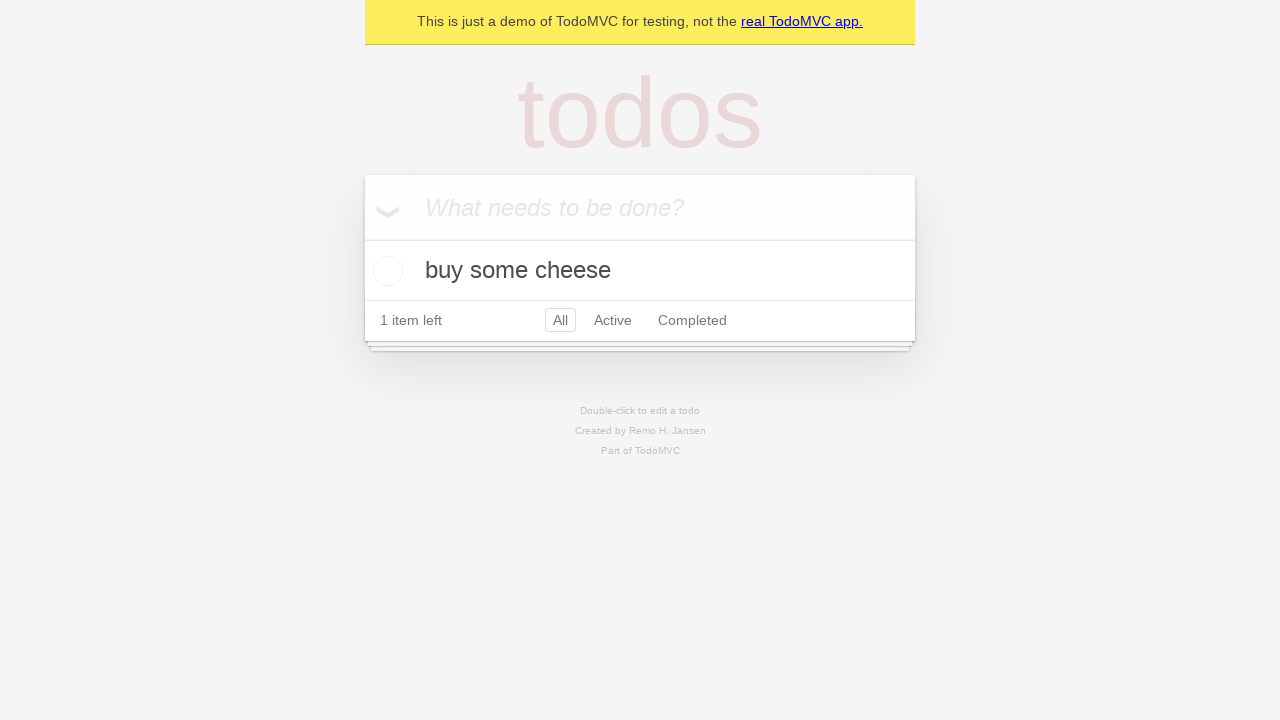

Filled todo input with 'feed the cat' on internal:attr=[placeholder="What needs to be done?"i]
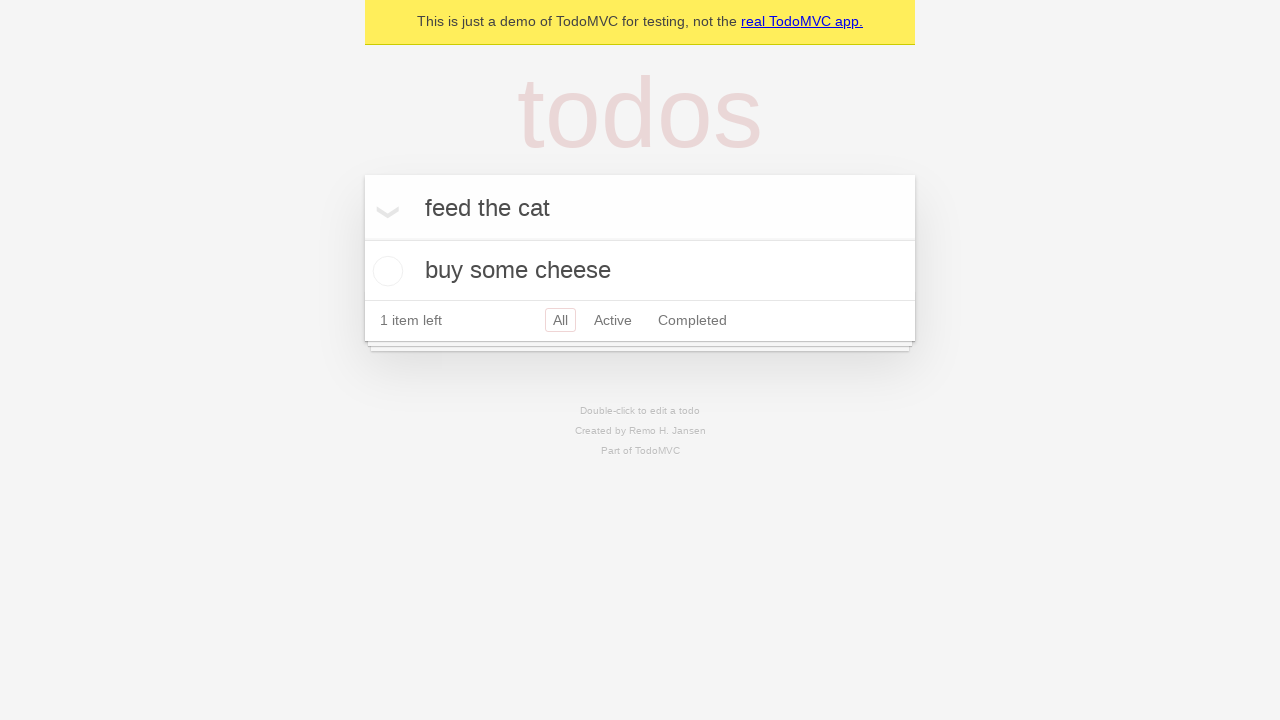

Pressed Enter to create second todo item on internal:attr=[placeholder="What needs to be done?"i]
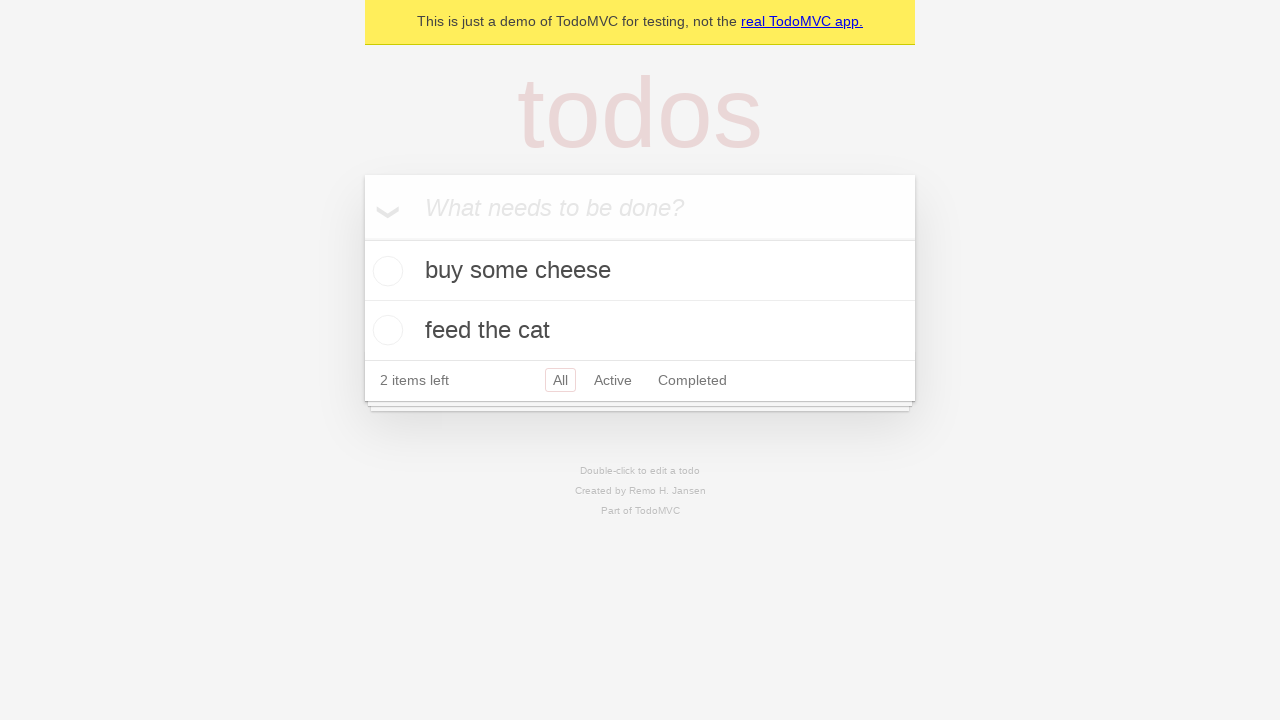

Located first todo item
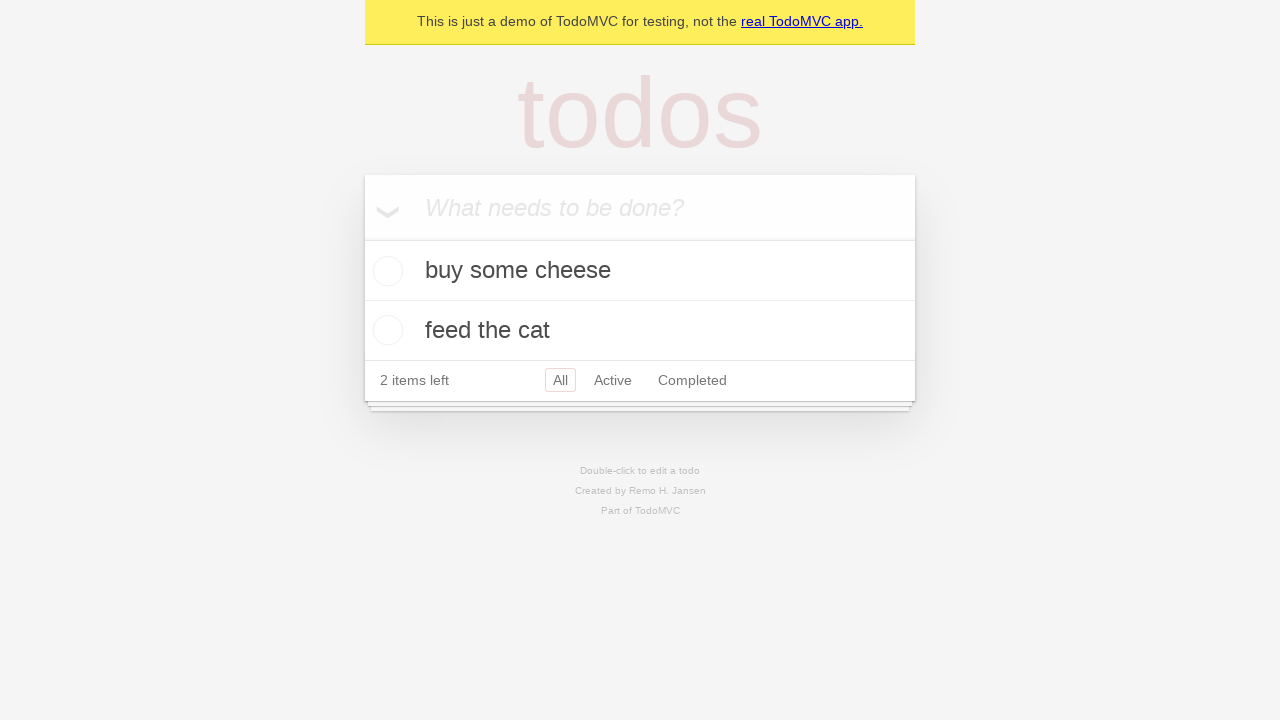

Located checkbox for first todo item
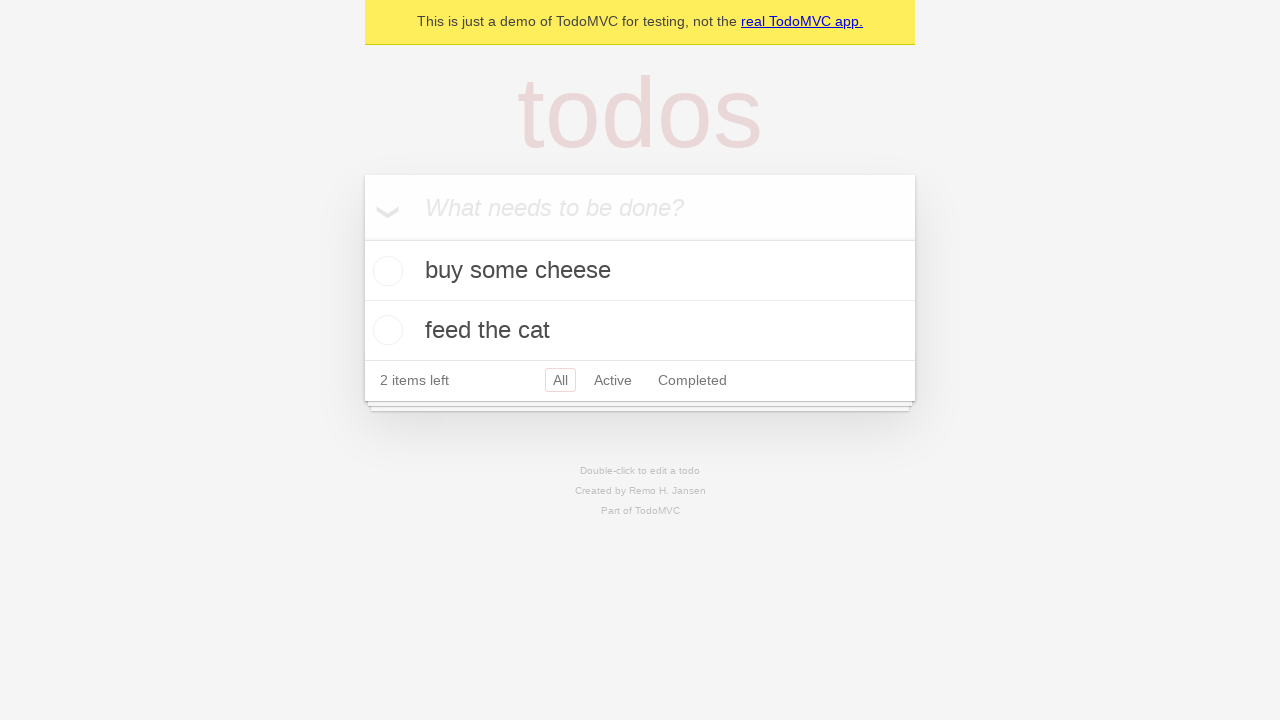

Checked the first todo item as complete at (385, 271) on internal:testid=[data-testid="todo-item"s] >> nth=0 >> internal:role=checkbox
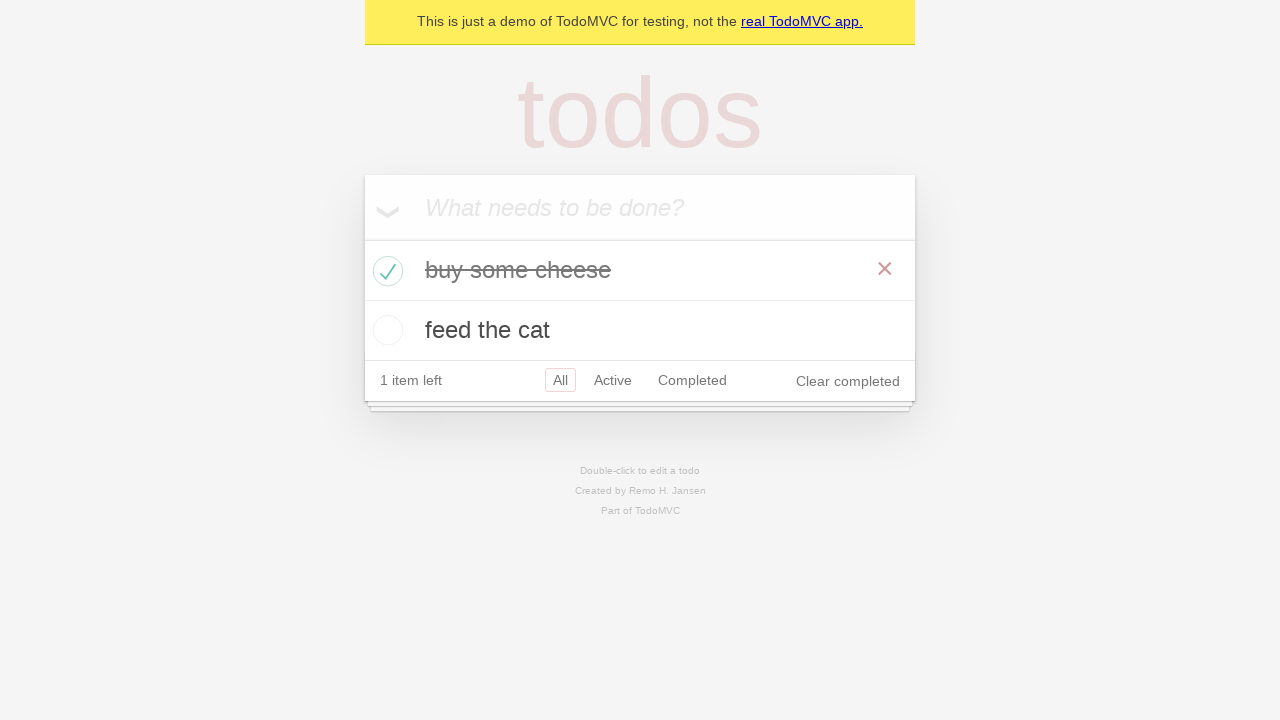

Unchecked the first todo item to mark as incomplete at (385, 271) on internal:testid=[data-testid="todo-item"s] >> nth=0 >> internal:role=checkbox
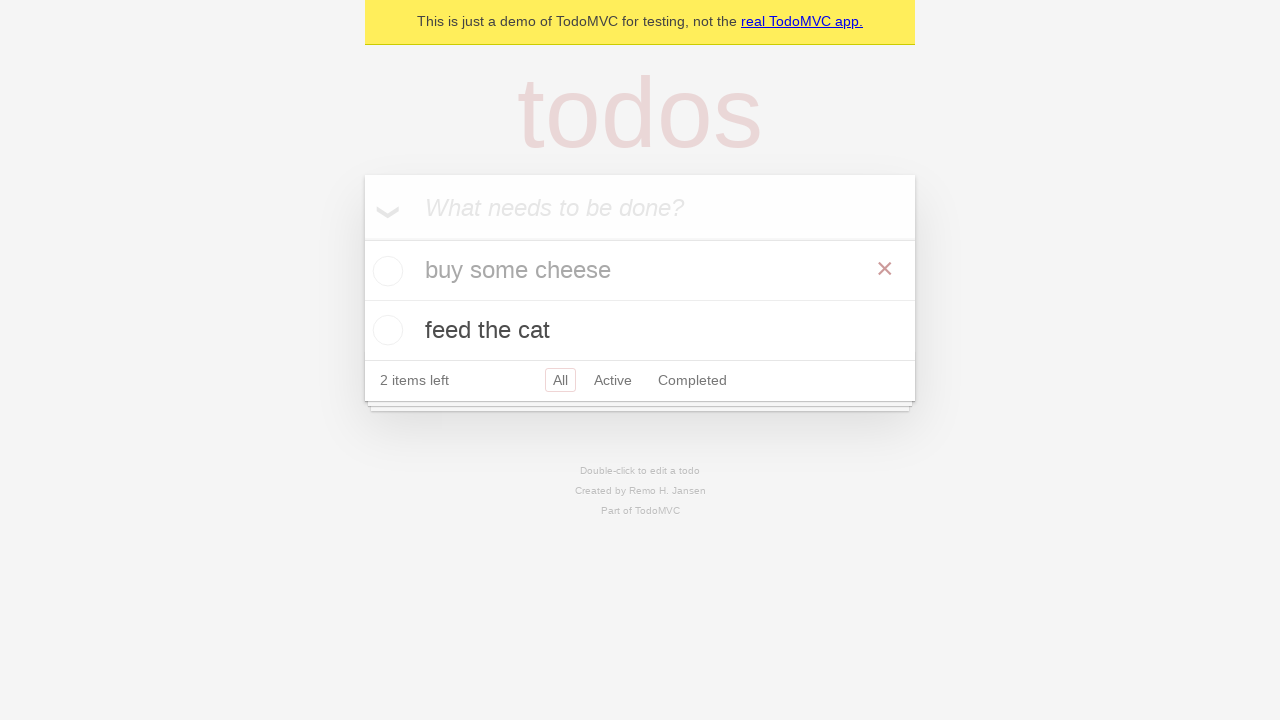

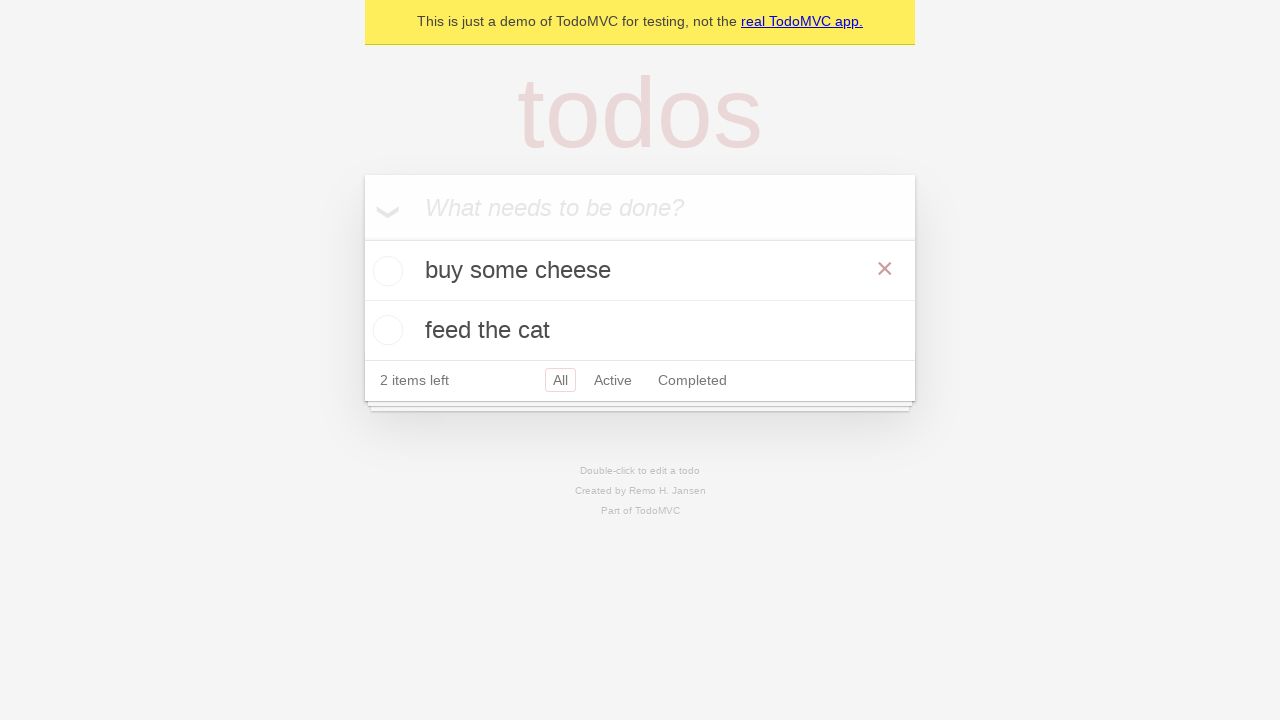